Tests the Formy page title/logo link by clicking it and verifying navigation to the welcome page

Starting URL: https://formy-project.herokuapp.com/buttons

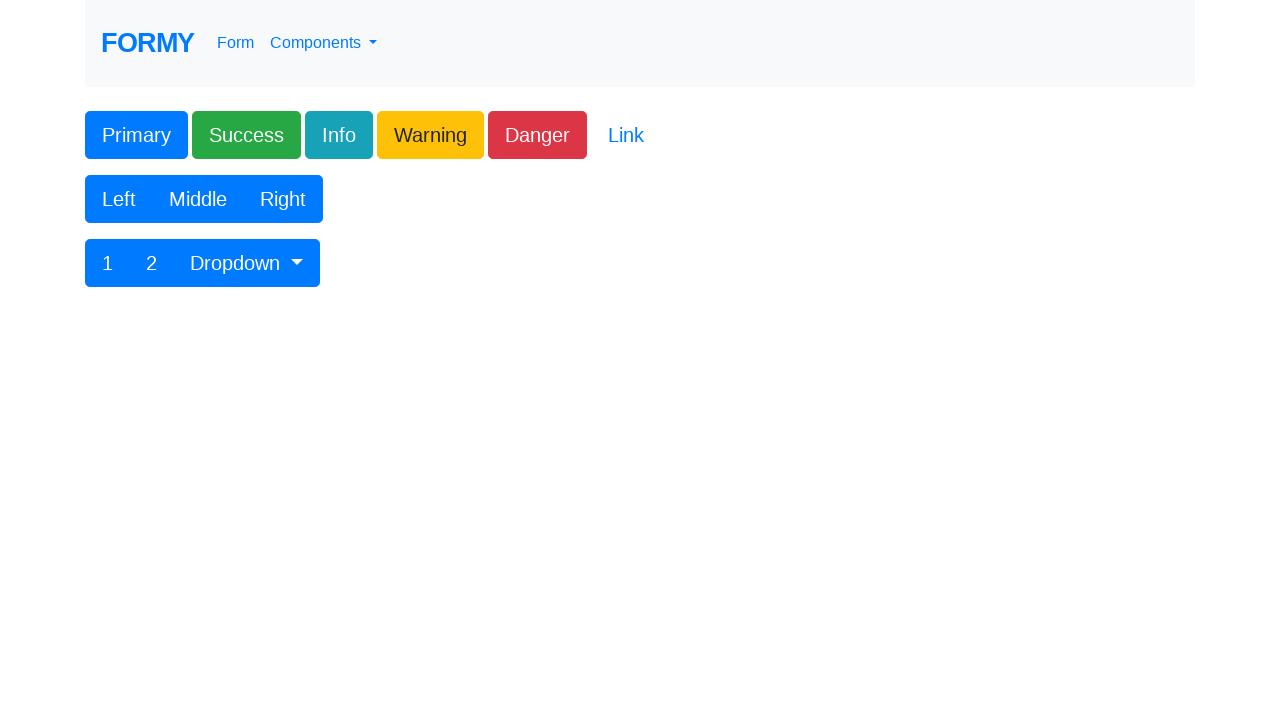

Waited for Formy logo to be visible
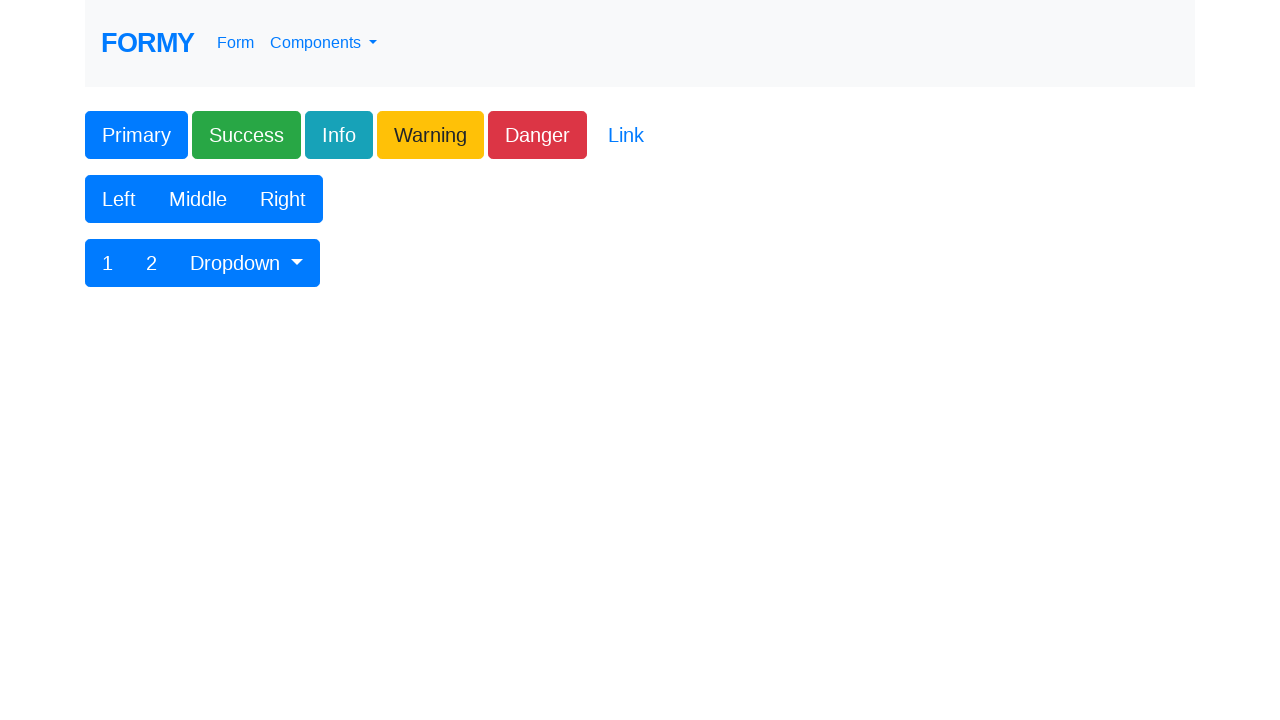

Clicked on Formy logo to navigate to home page at (148, 43) on #logo
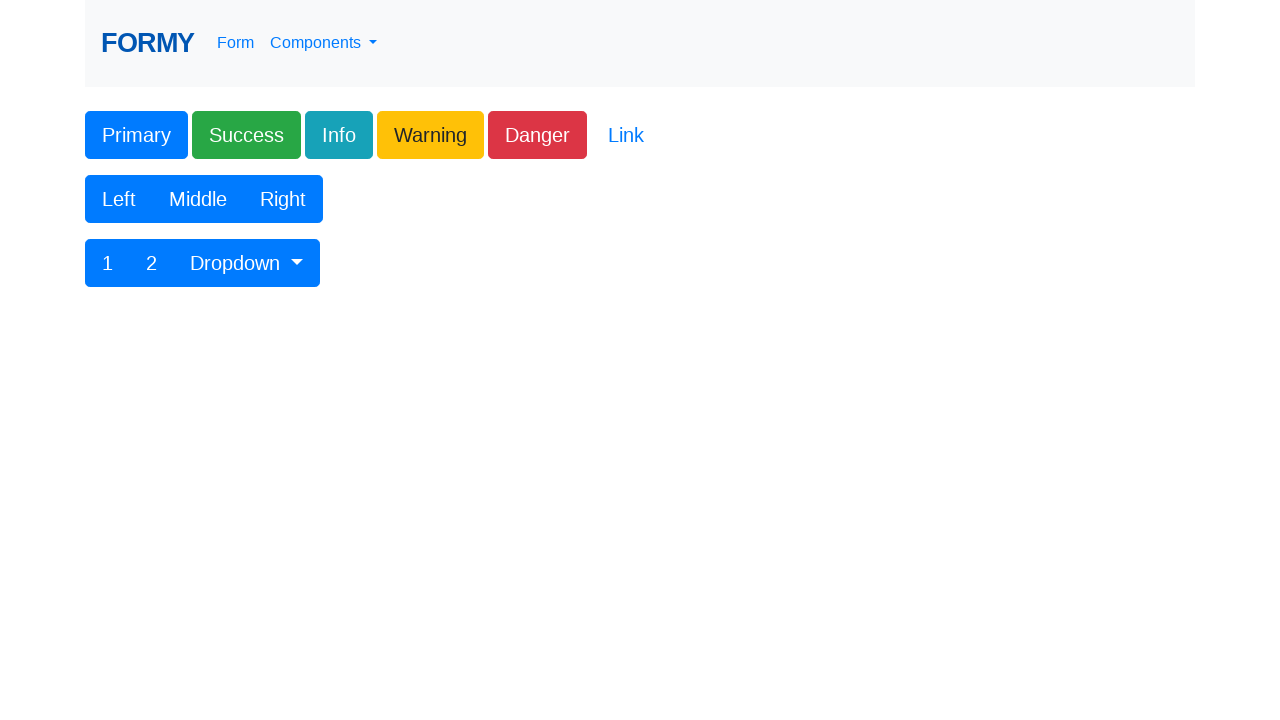

Verified welcome page loaded with h1 element visible
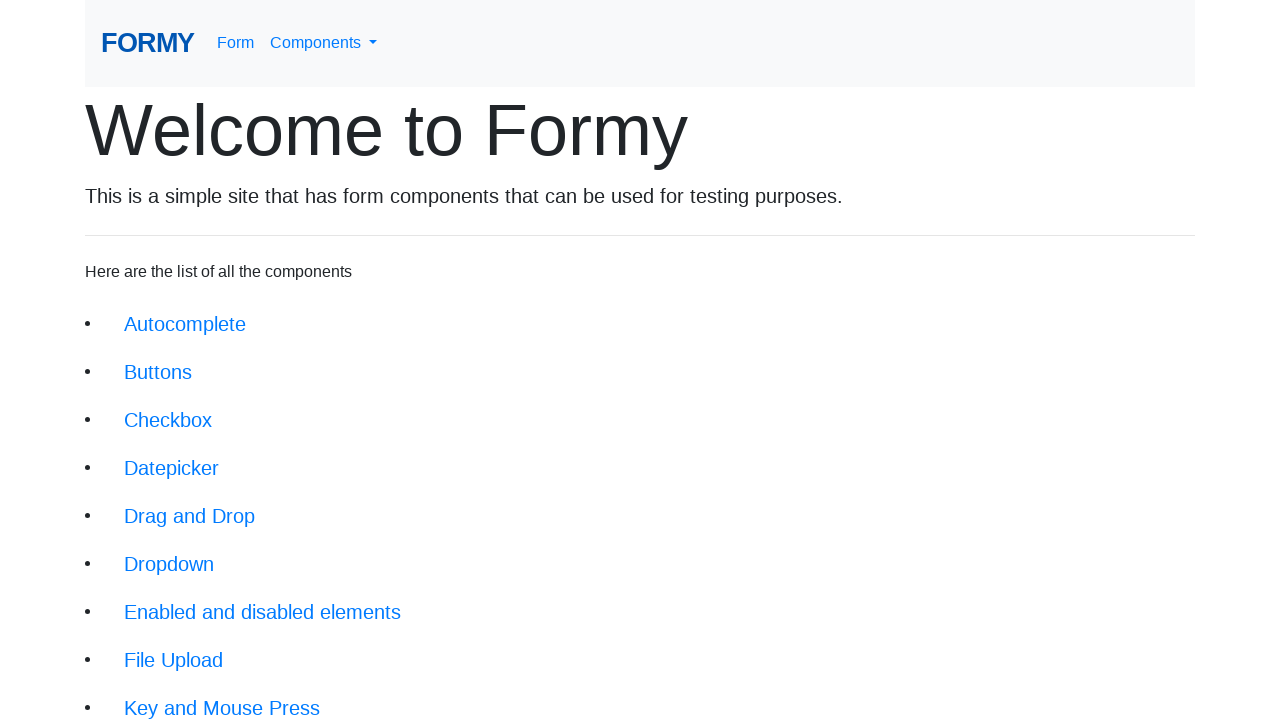

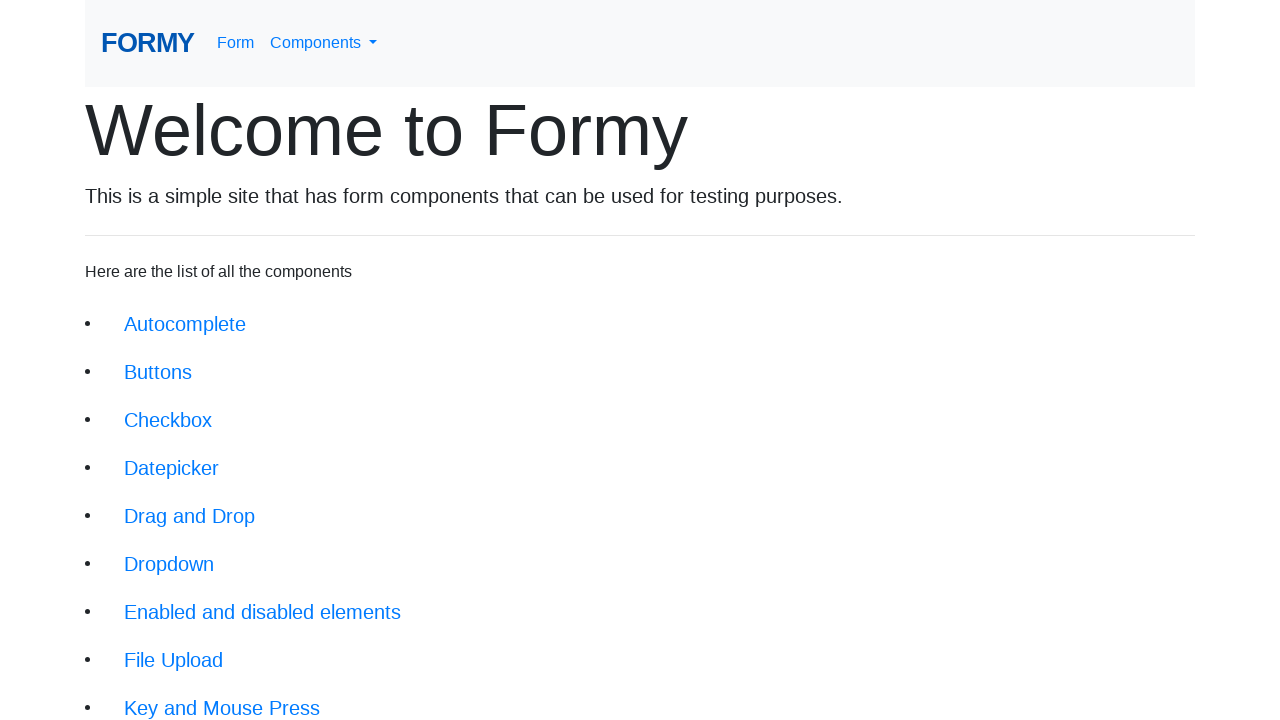